Navigates to DuckDuckGo homepage and verifies the page loads successfully by checking for the search input field.

Starting URL: https://duckduckgo.com/

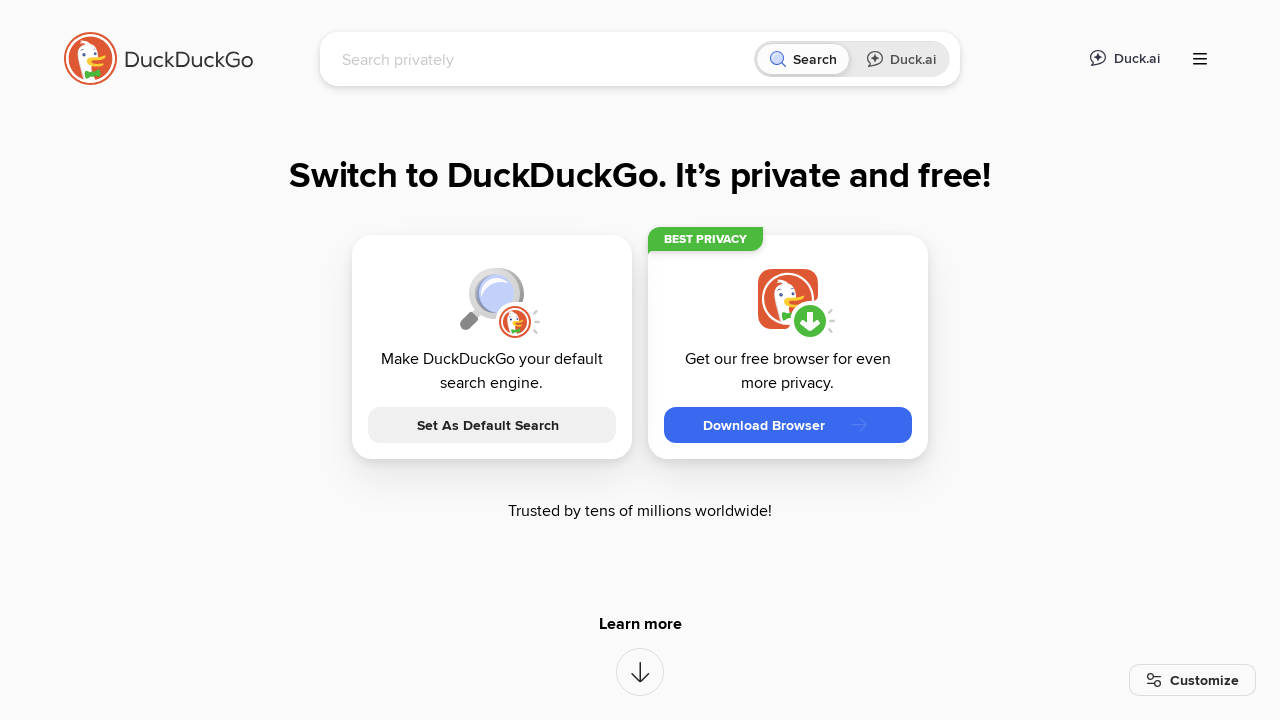

Waited for DuckDuckGo search input field to load
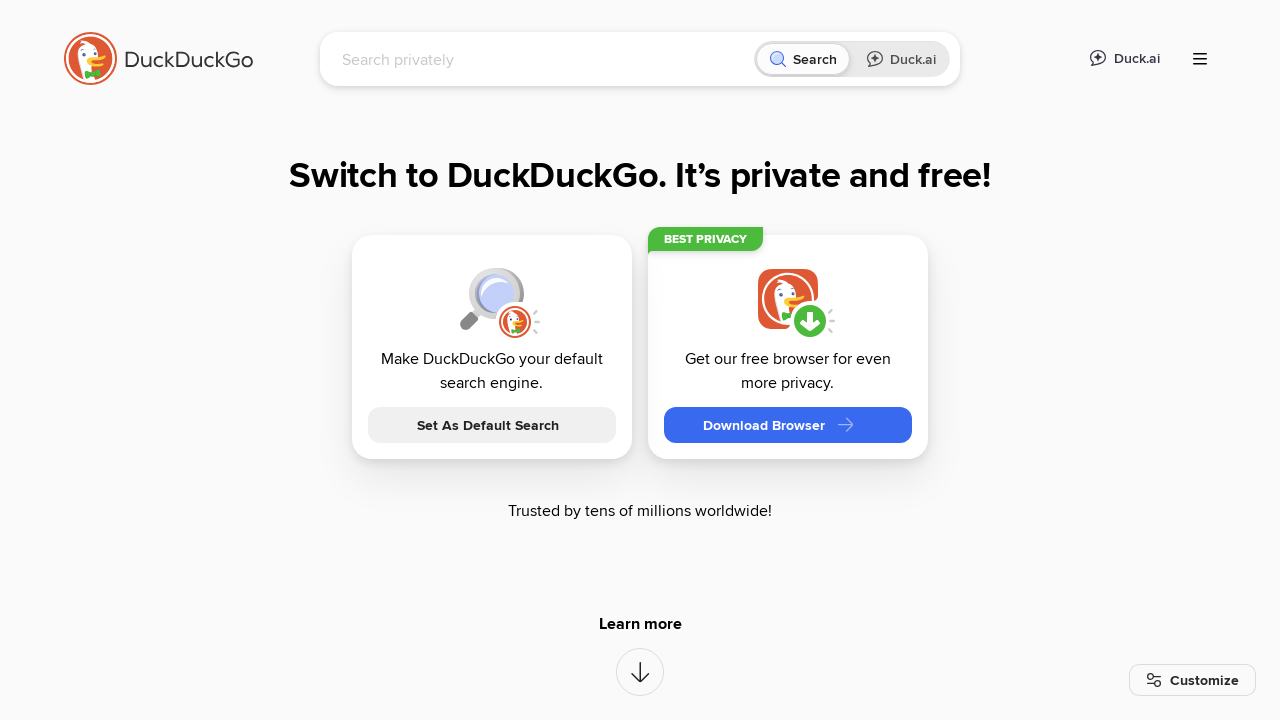

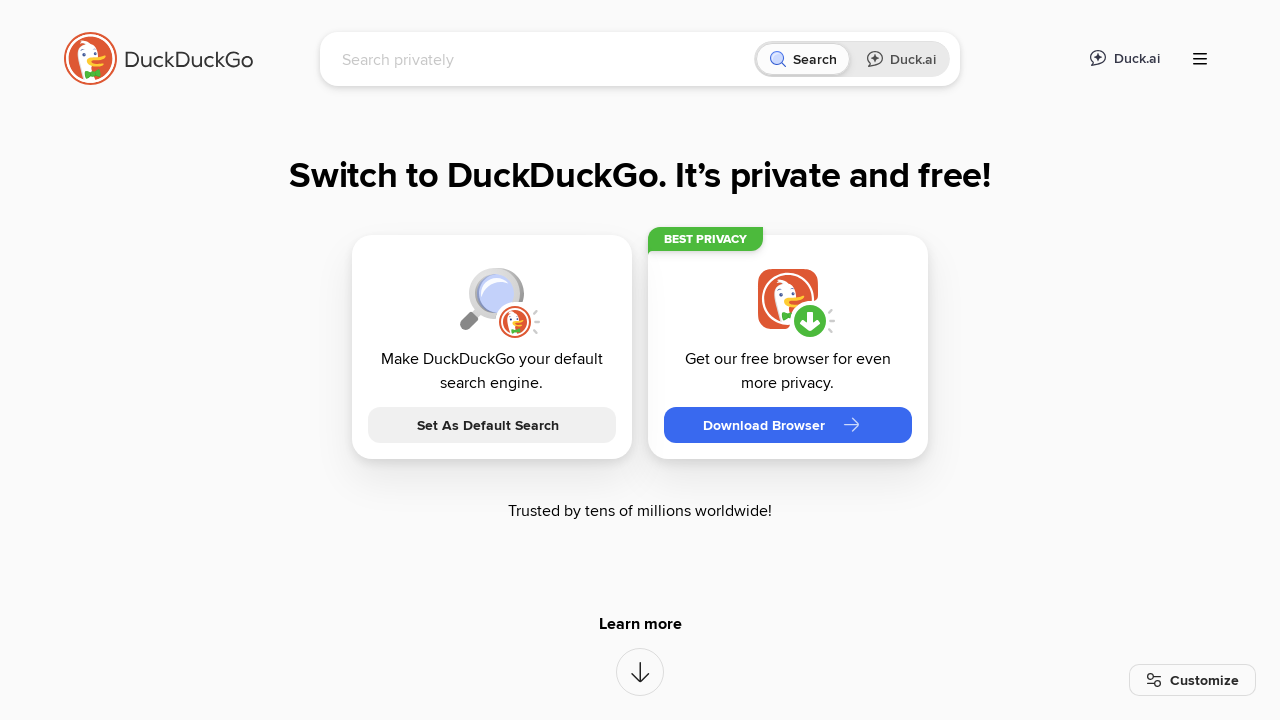